Tests form submission on DemoQA website by filling out a text box form with name, email, and addresses

Starting URL: http://demoQa.com

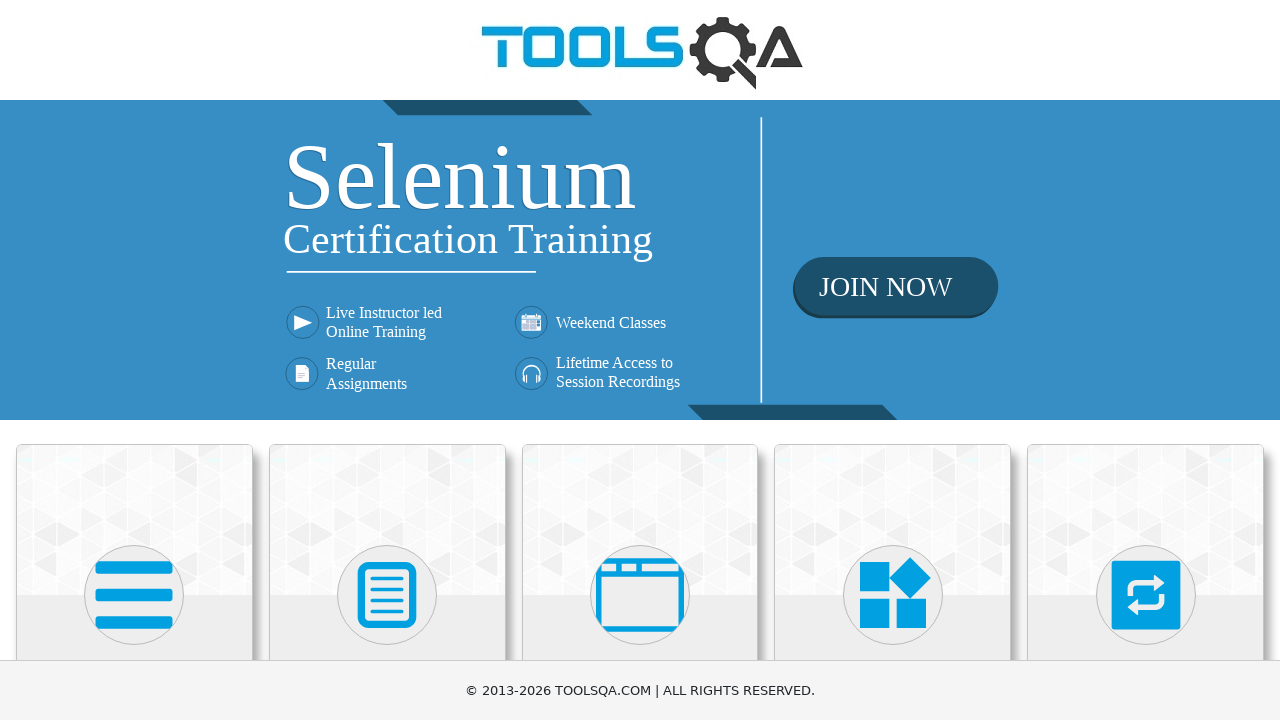

Clicked on Elements section using JavaScript
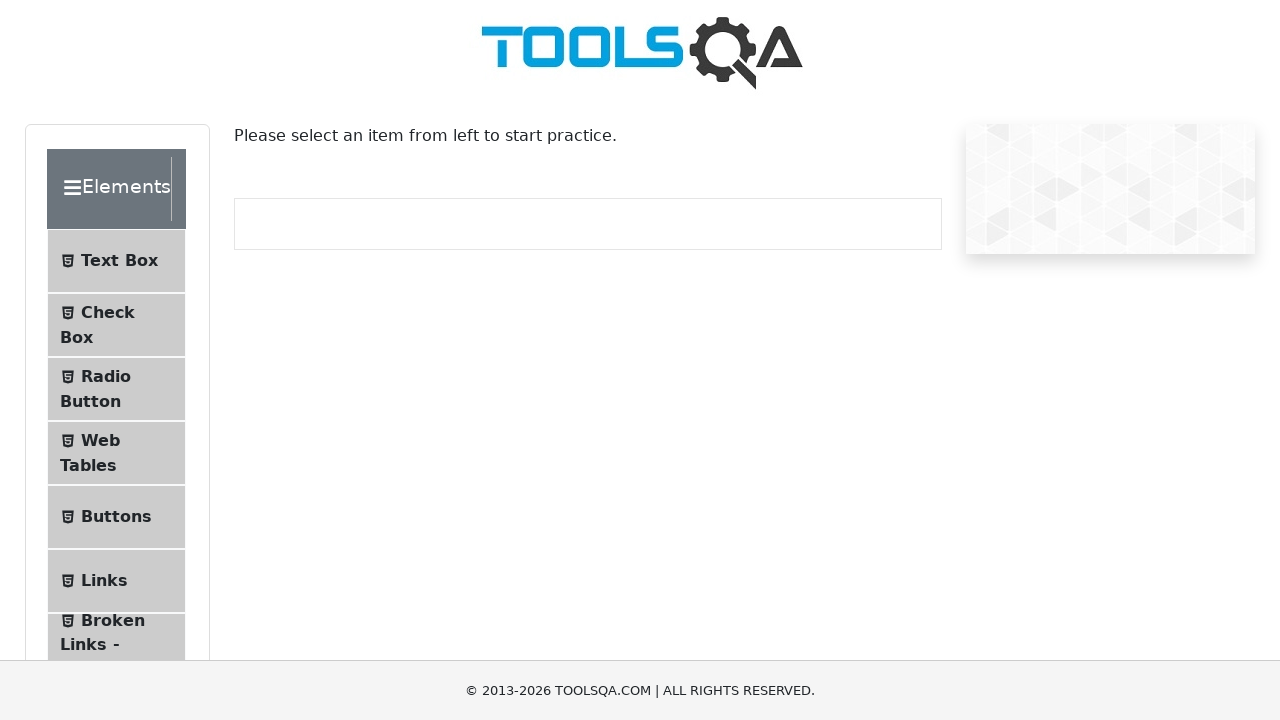

Clicked on Text Box menu item at (119, 261) on text=Text Box
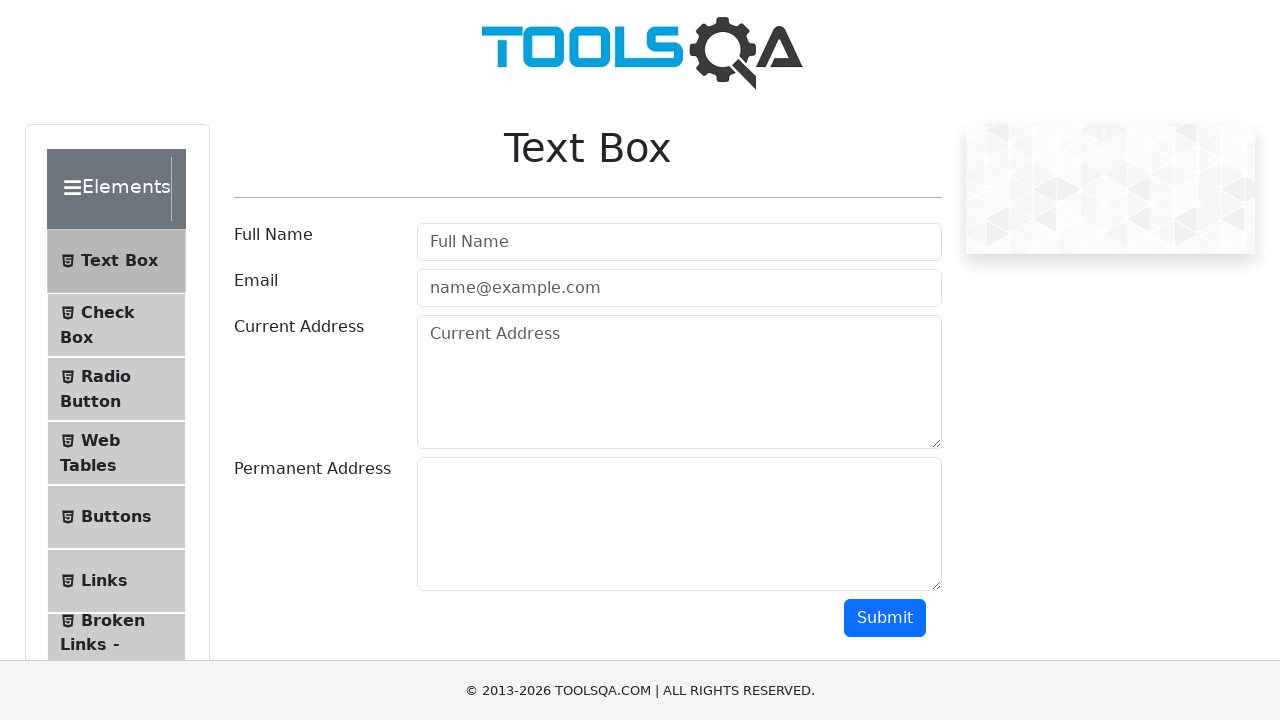

Filled in full name field with 'John Doe' on #userName
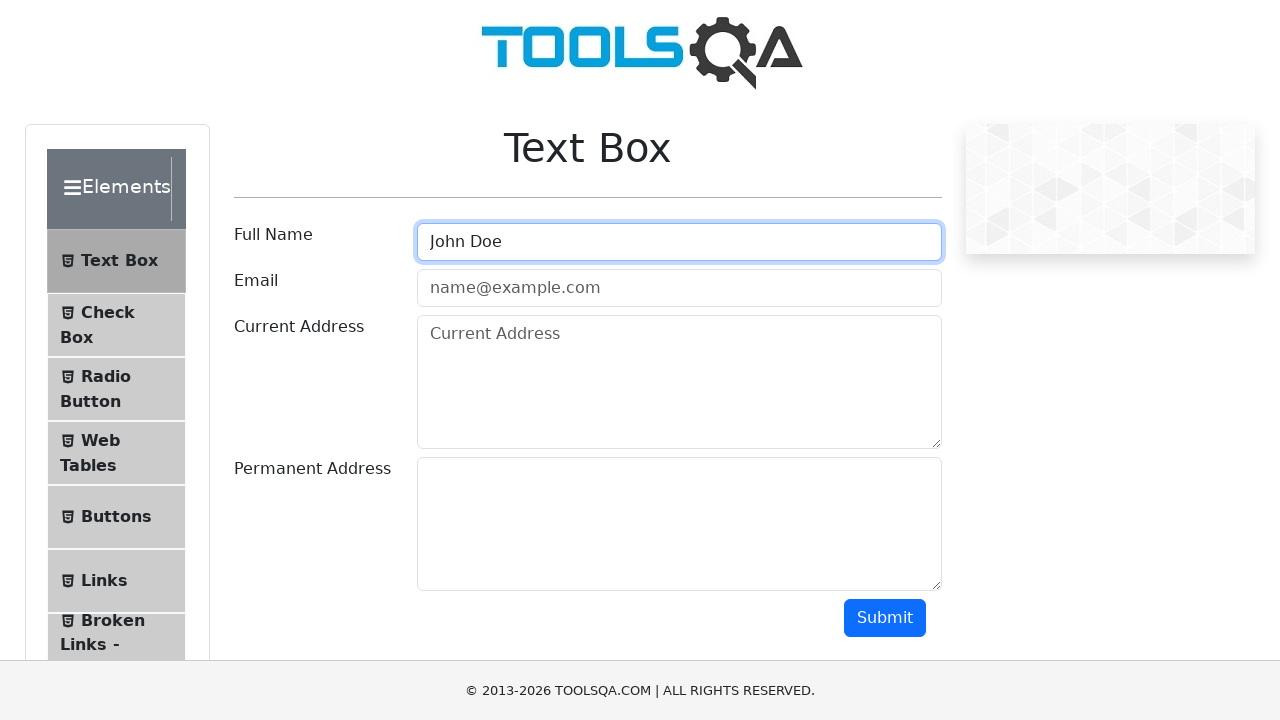

Filled in email field with 'johndoe@example.com' on #userEmail
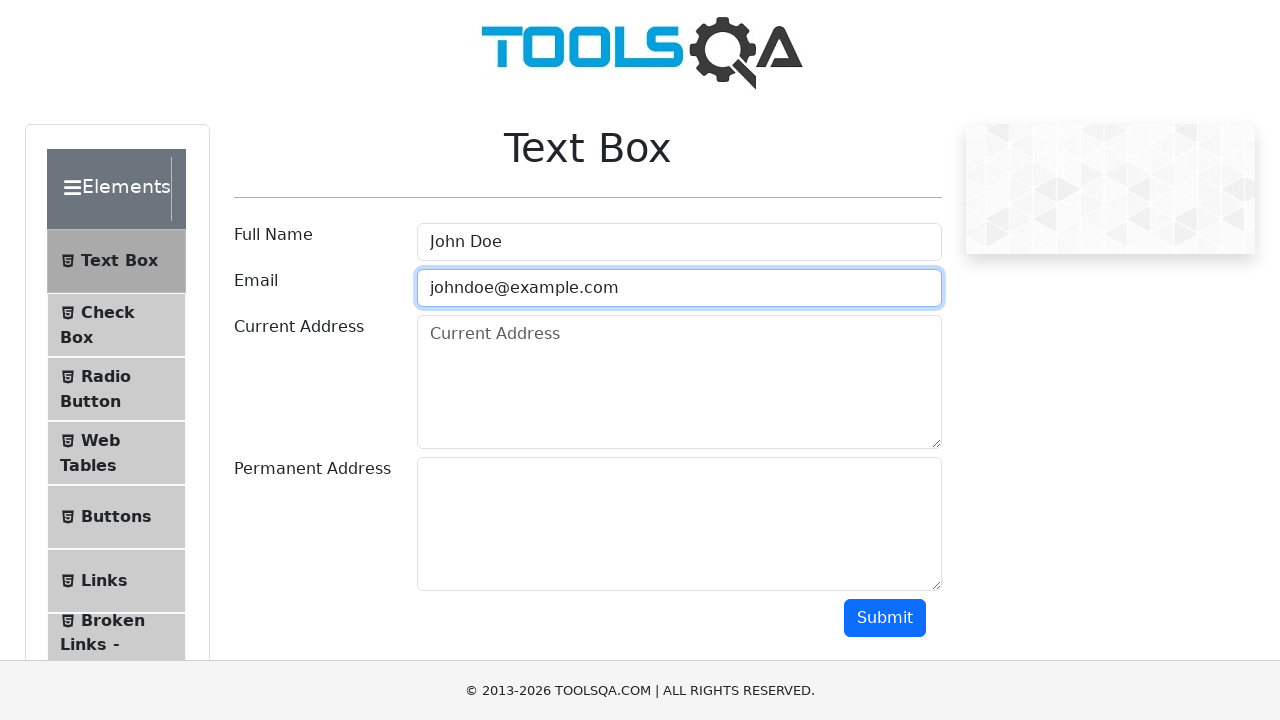

Filled in current address with '23, pqrk street, pazhail, chennai' on #currentAddress
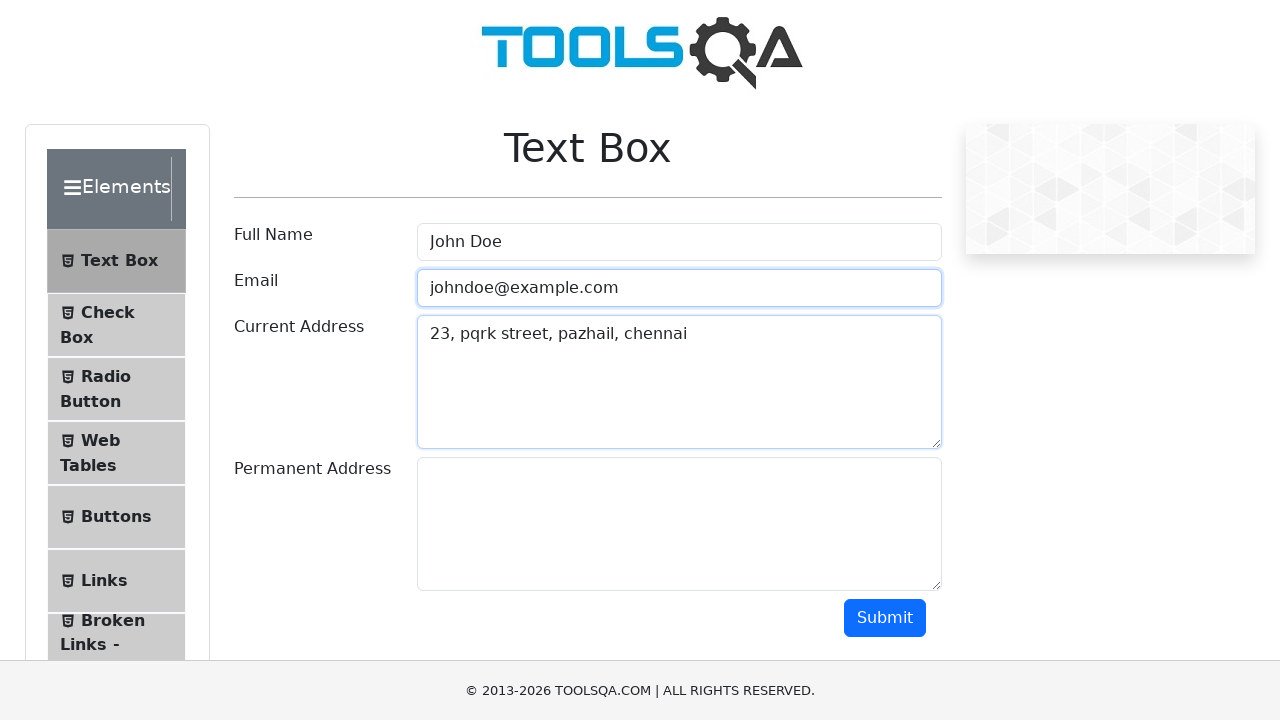

Filled in permanent address with '23, pqrk street, pazhail, chennai' on #permanentAddress
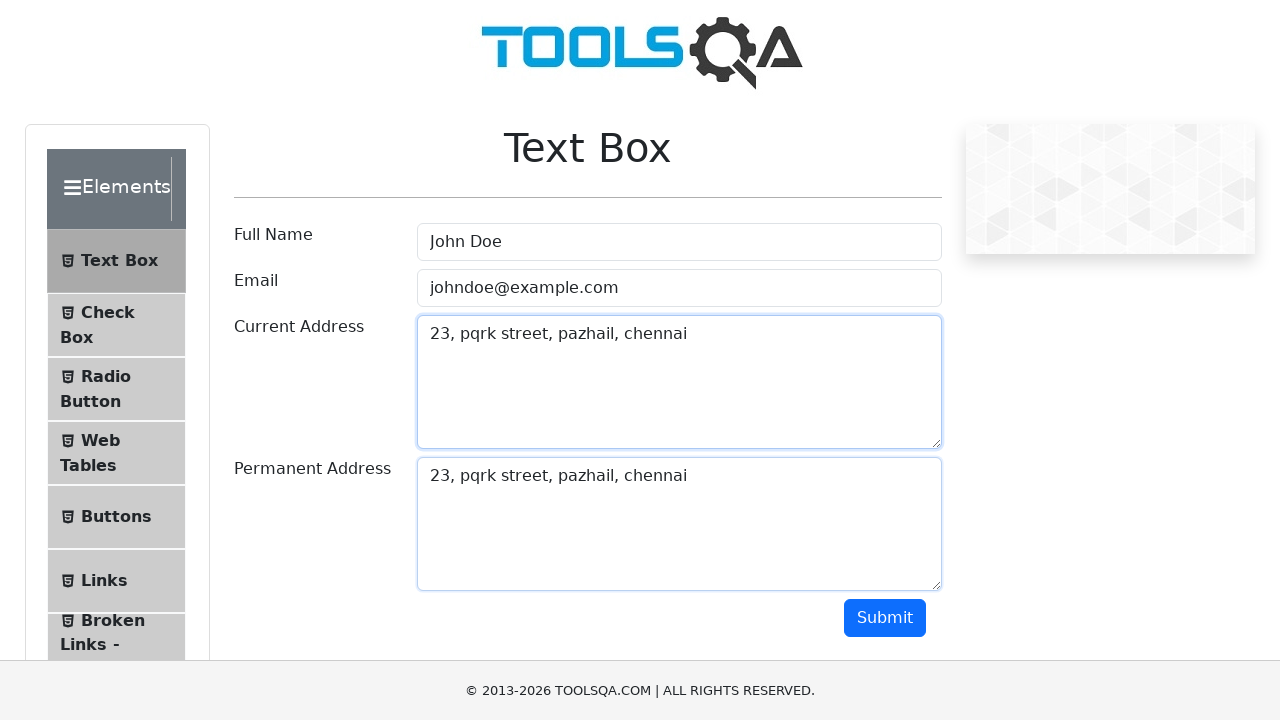

Submitted the form using JavaScript
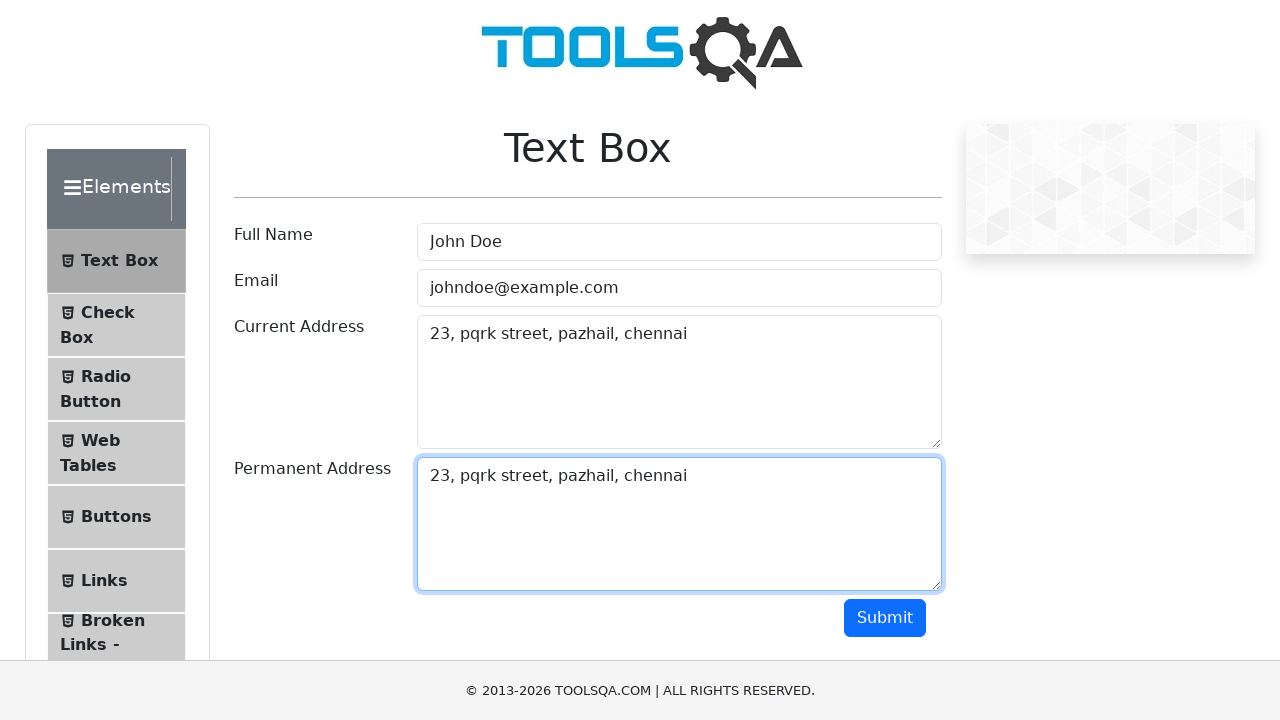

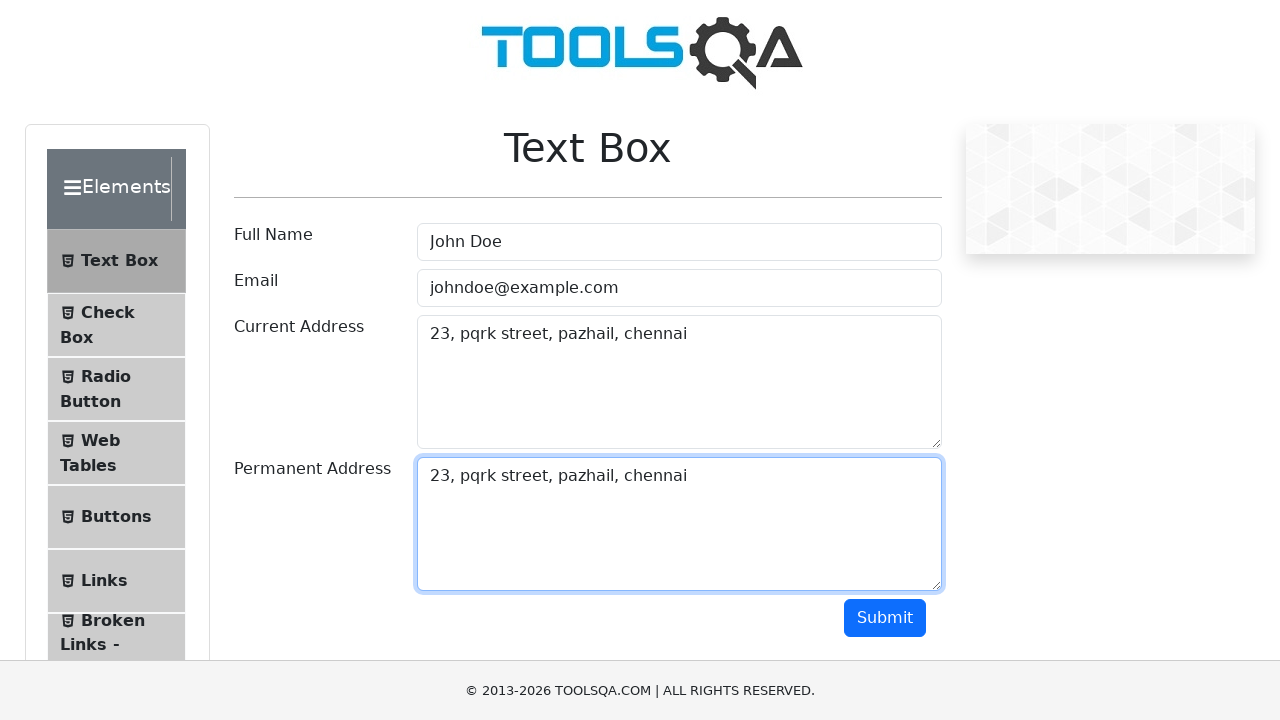